Tests clicking all radio buttons on the Rahul Shetty Academy automation practice page by iterating through each radio input element and clicking it.

Starting URL: https://rahulshettyacademy.com/AutomationPractice/

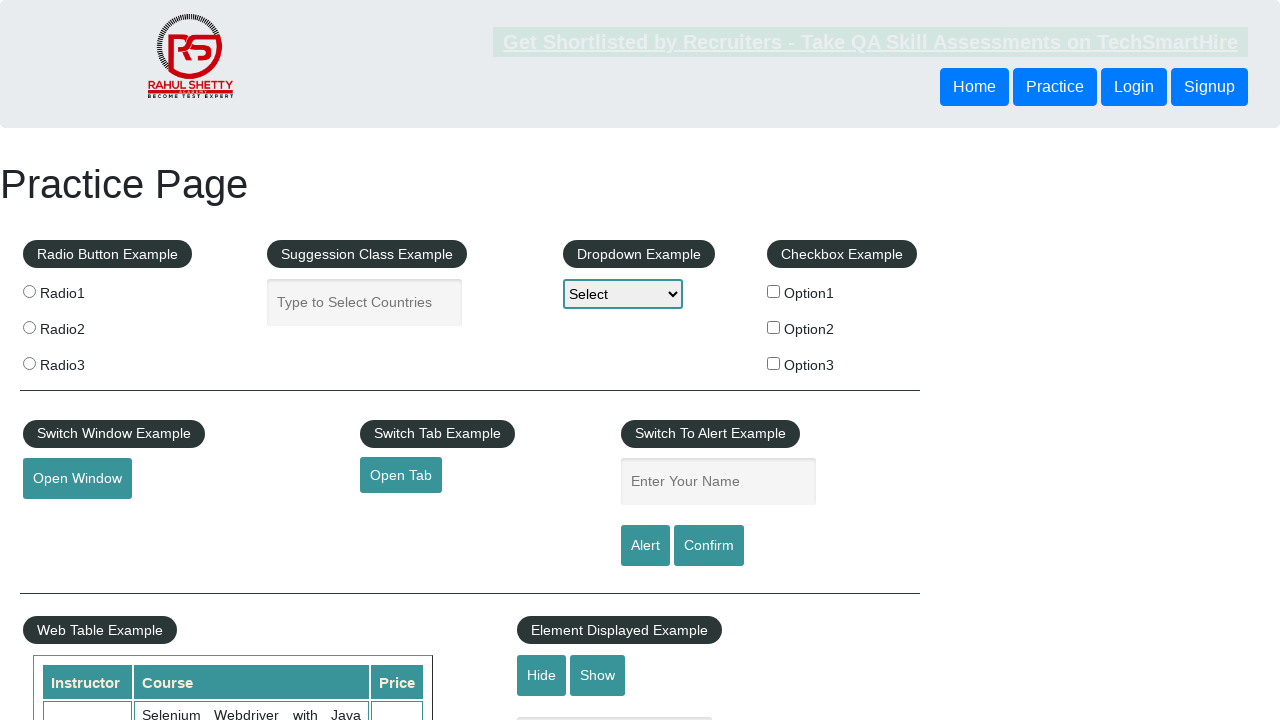

Located all radio button elements on the page
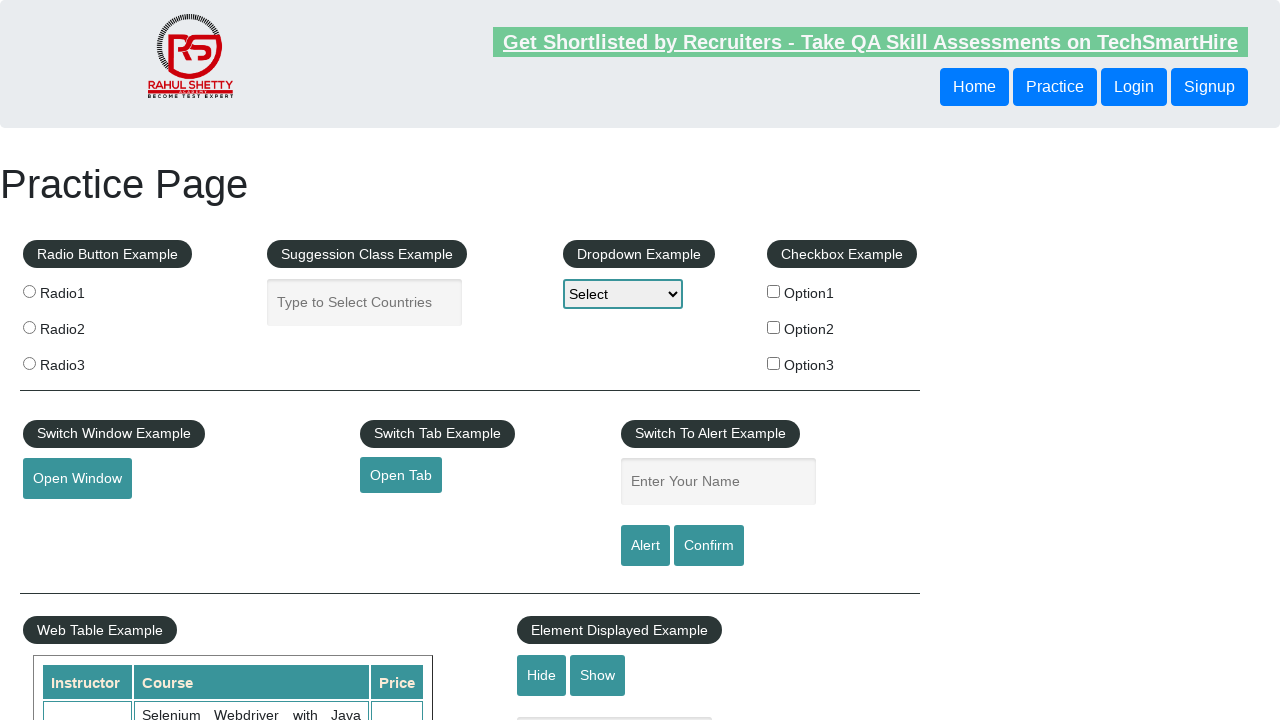

Clicked a radio button at (29, 291) on xpath=//input[@type='radio'] >> nth=0
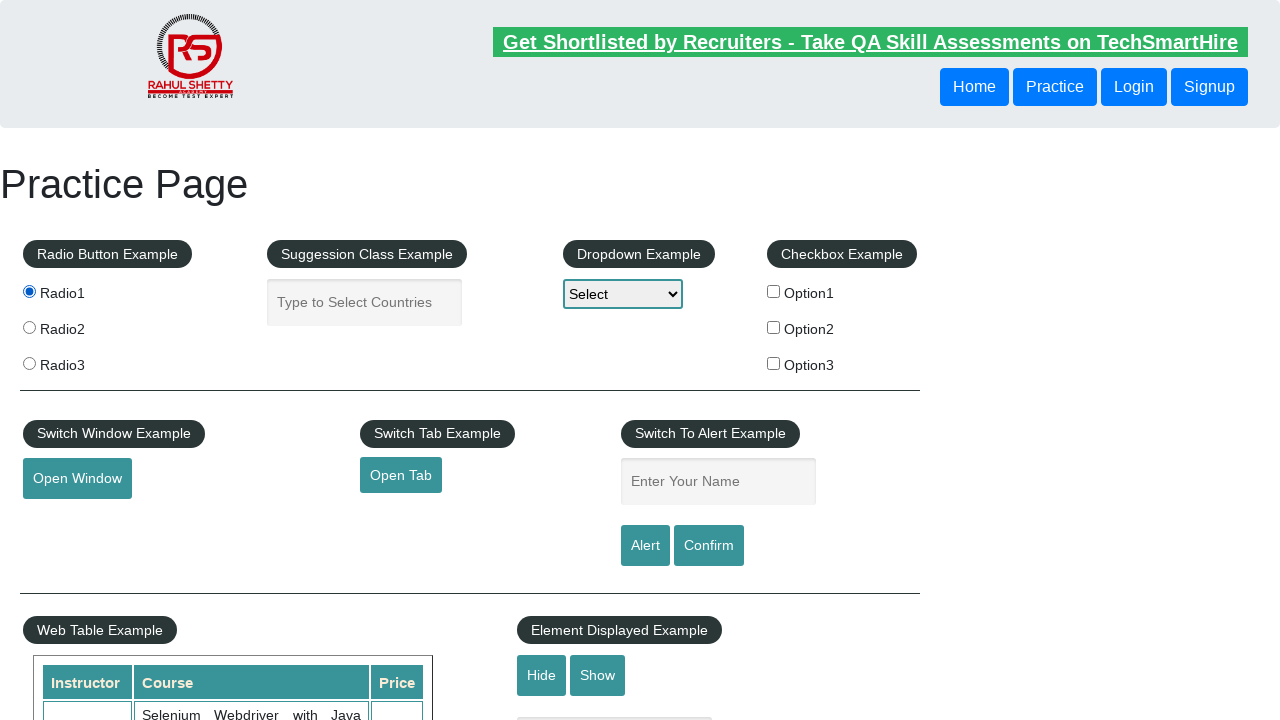

Clicked a radio button at (29, 327) on xpath=//input[@type='radio'] >> nth=1
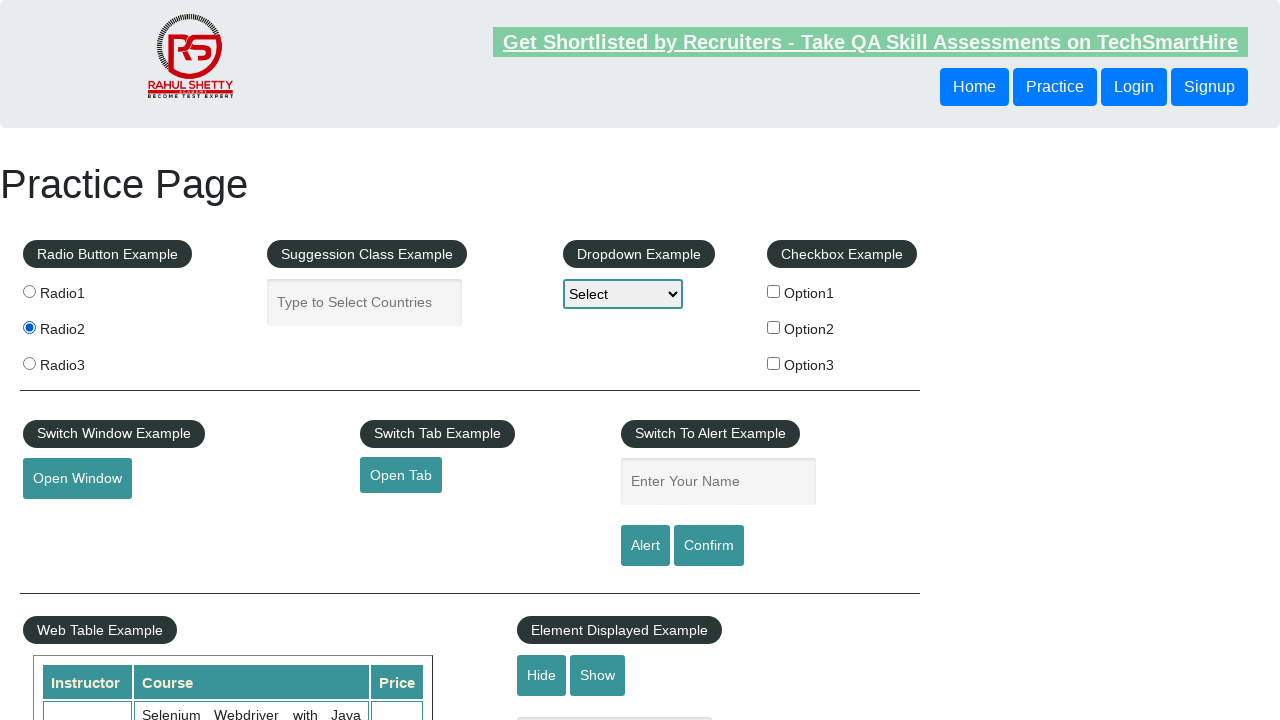

Clicked a radio button at (29, 363) on xpath=//input[@type='radio'] >> nth=2
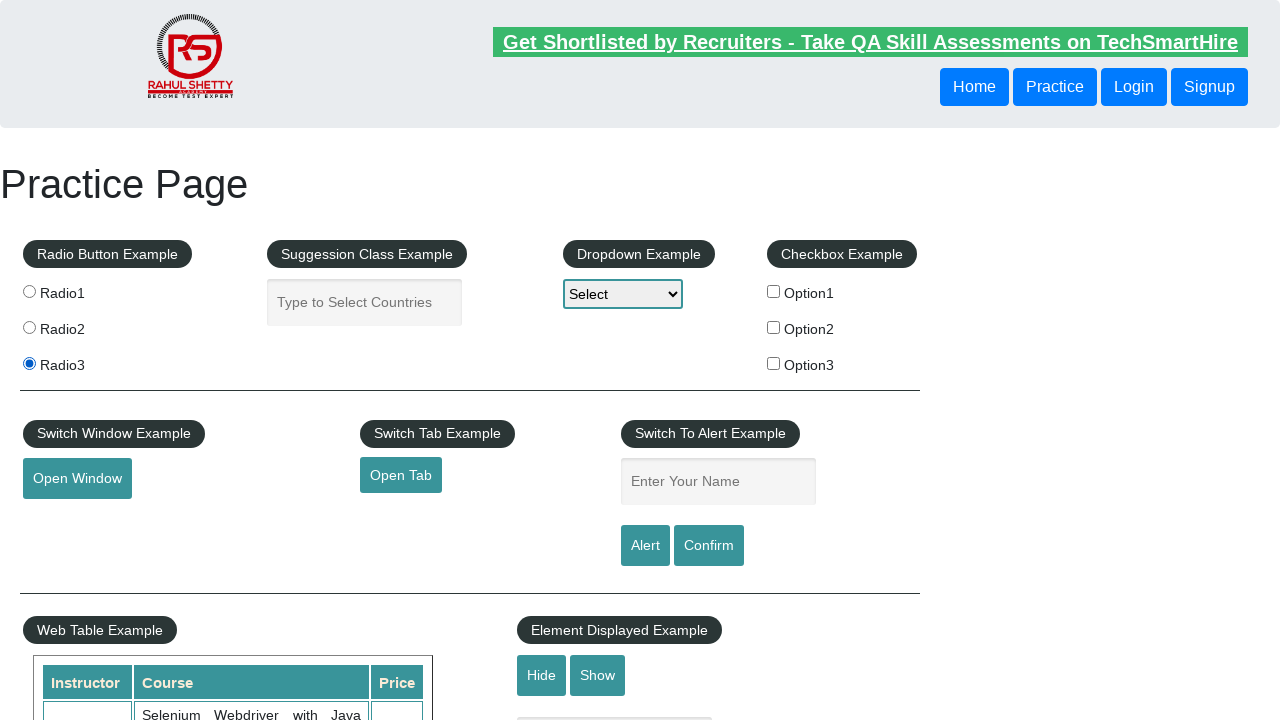

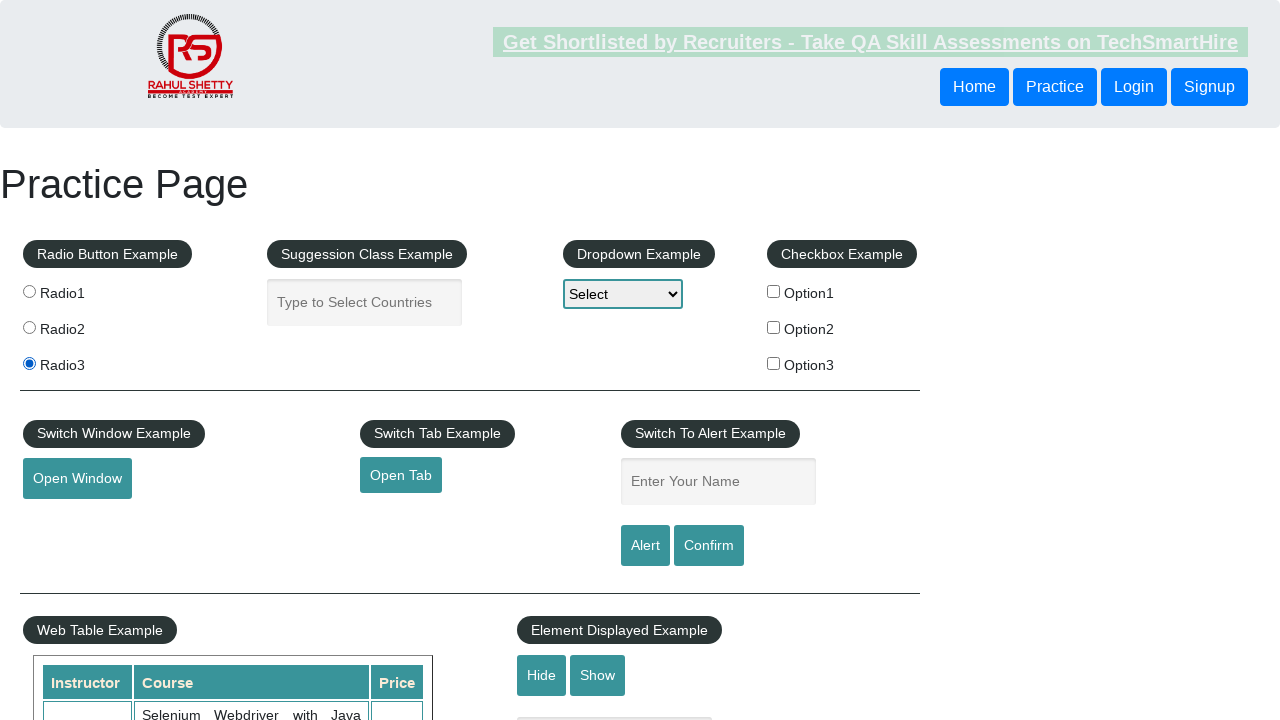